Tests dynamic controls by clicking the remove button, verifying the "It's gone!" message appears, then clicking the add button and verifying the "It's back!" message appears.

Starting URL: https://the-internet.herokuapp.com/dynamic_controls

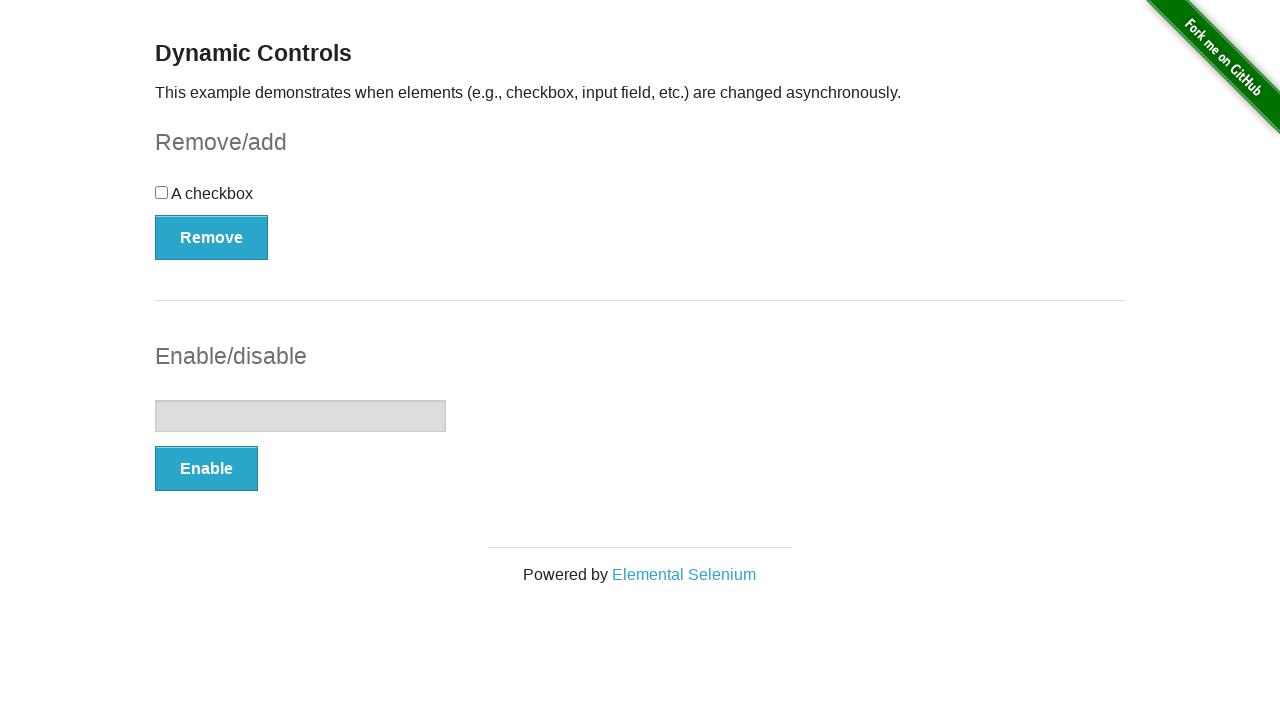

Clicked remove button to remove the dynamic control at (212, 237) on (//button[@type='button'])[1]
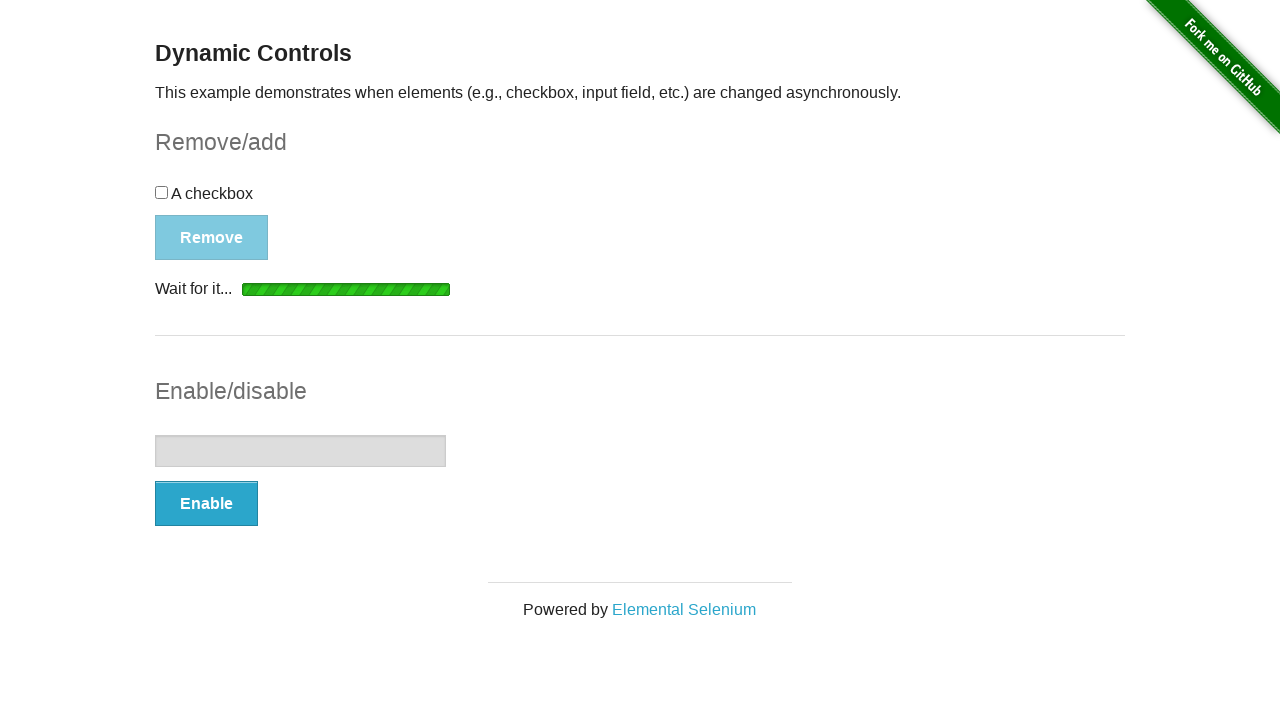

Waited for 'It's gone!' message to appear
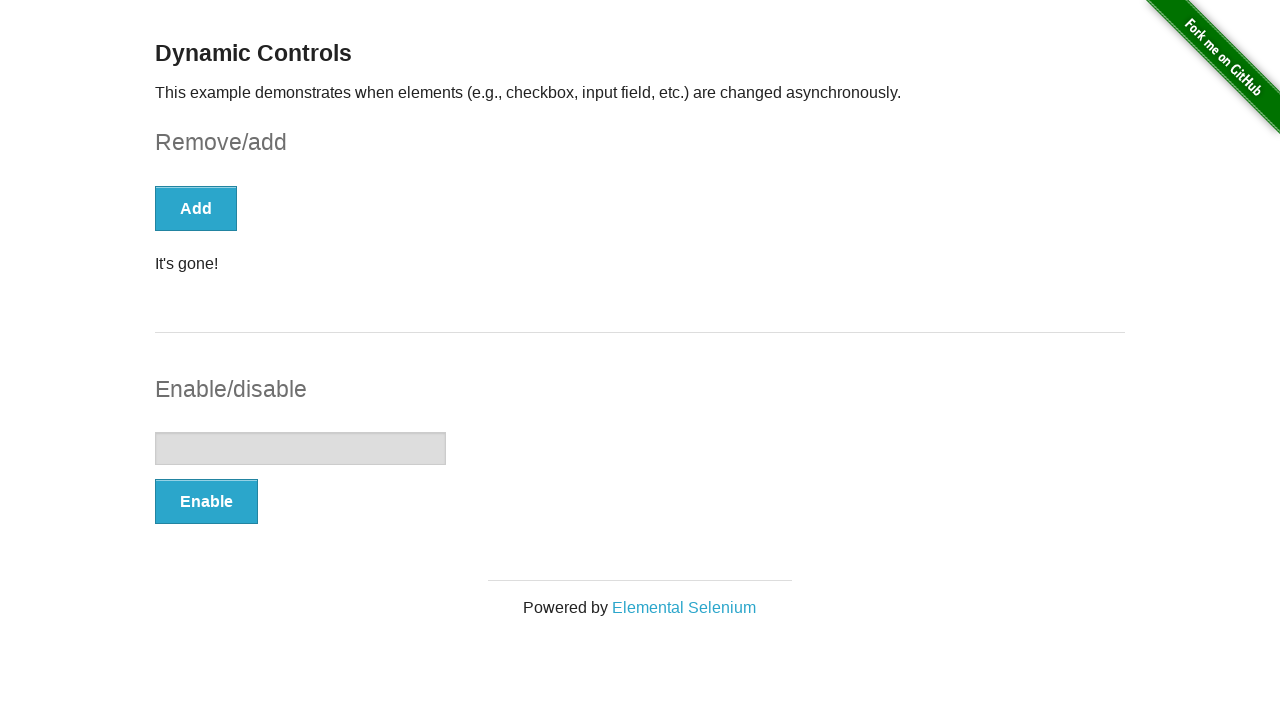

Verified 'It's gone!' message is displayed
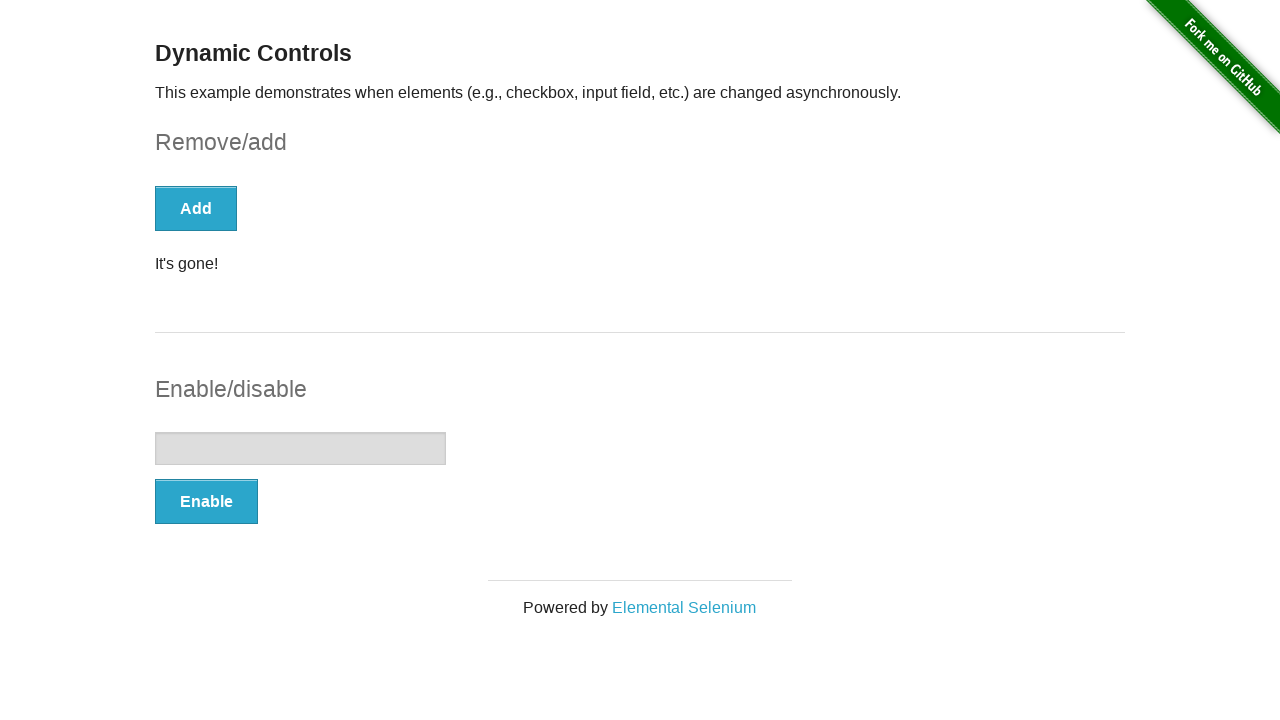

Clicked add button to restore the dynamic control at (196, 208) on (//button[@type='button'])[1]
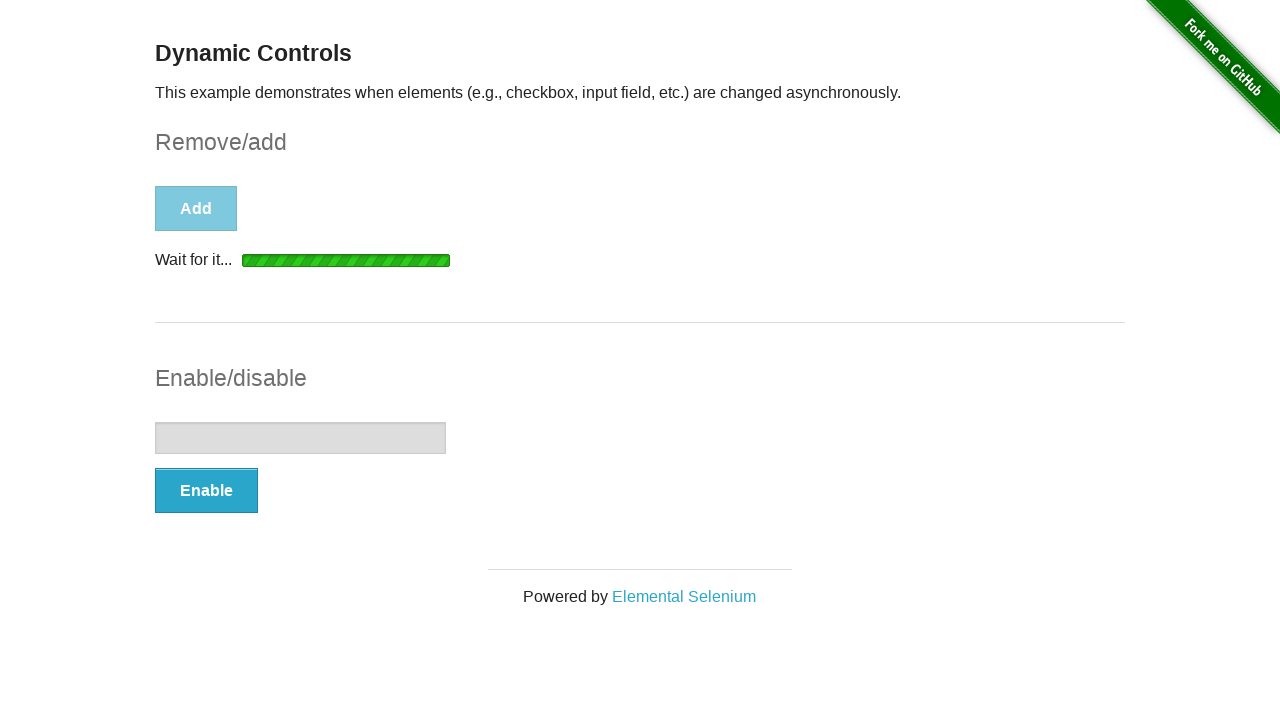

Waited for 'It's back!' message to appear
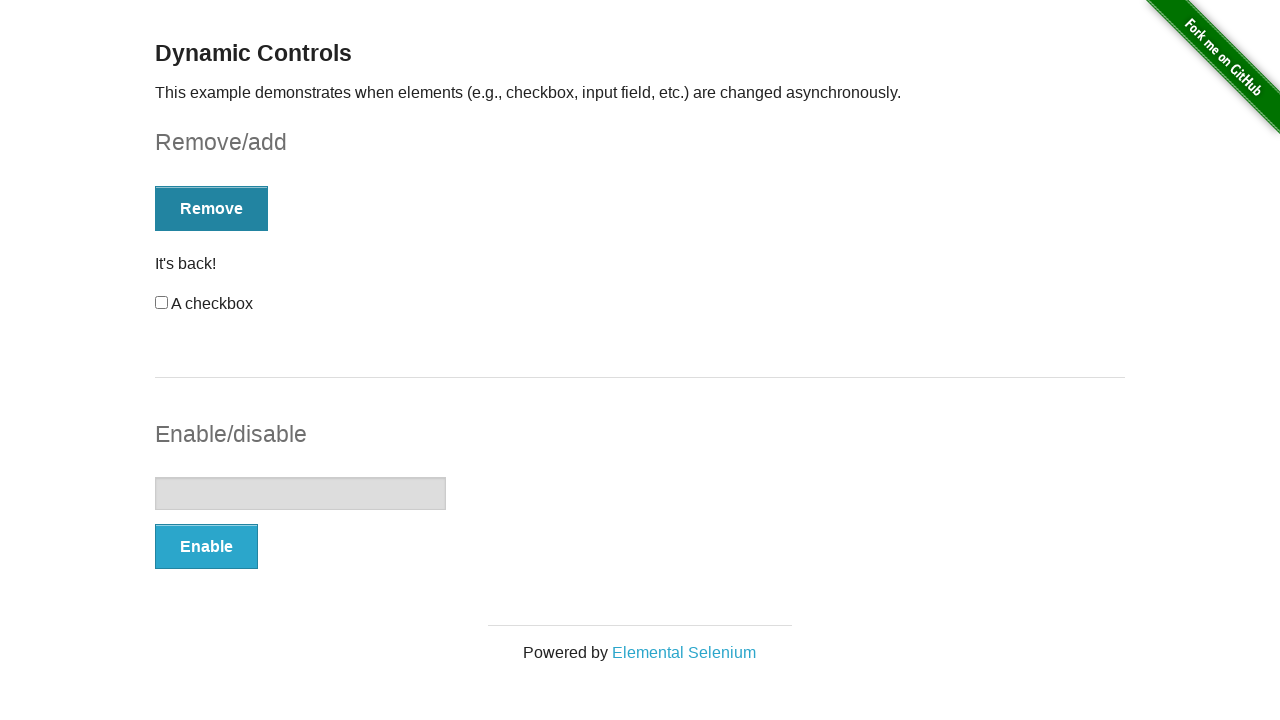

Verified 'It's back!' message is displayed
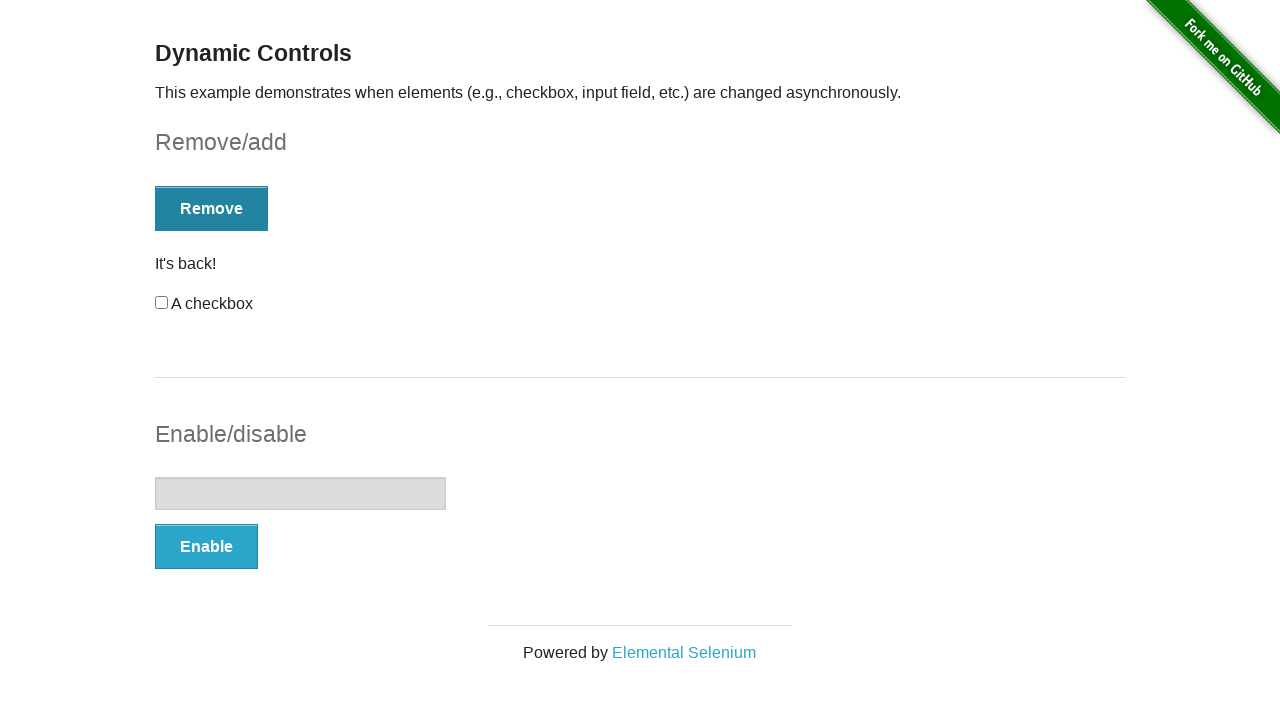

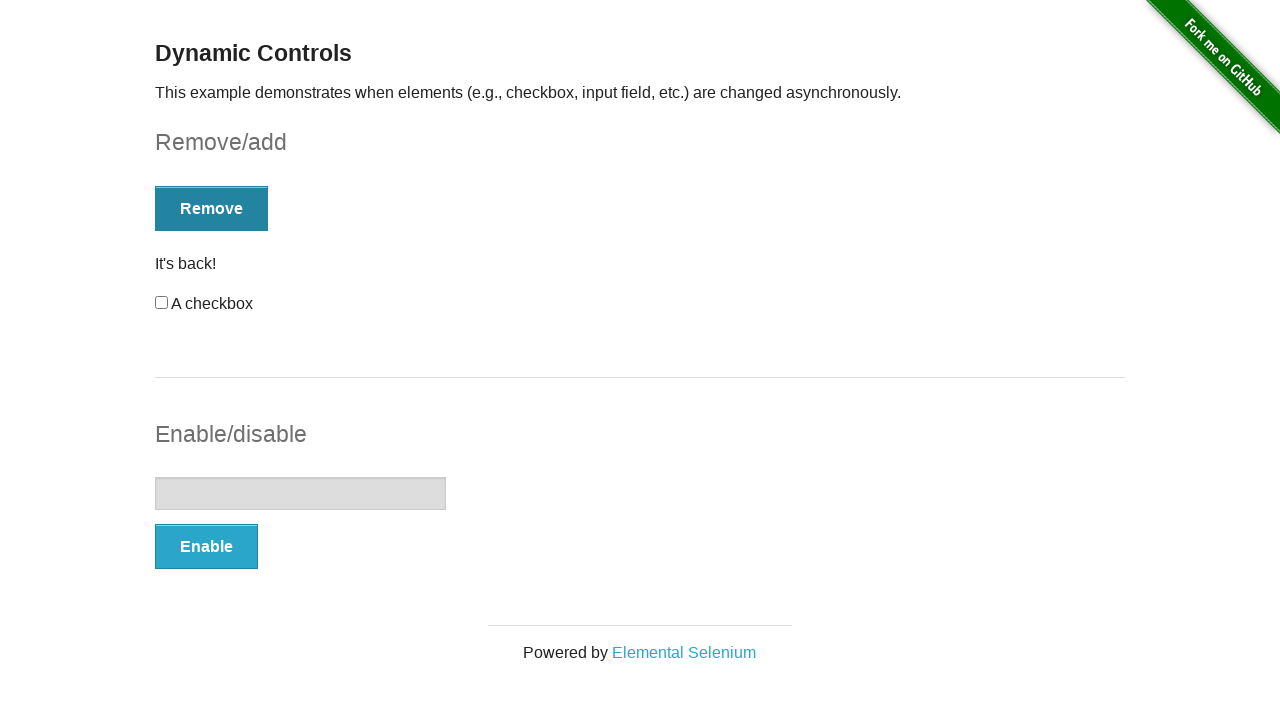